Tests JavaScript alert handling by clicking a button that triggers an alert, accepting the alert, and verifying the result message is displayed on the page.

Starting URL: http://the-internet.herokuapp.com/javascript_alerts

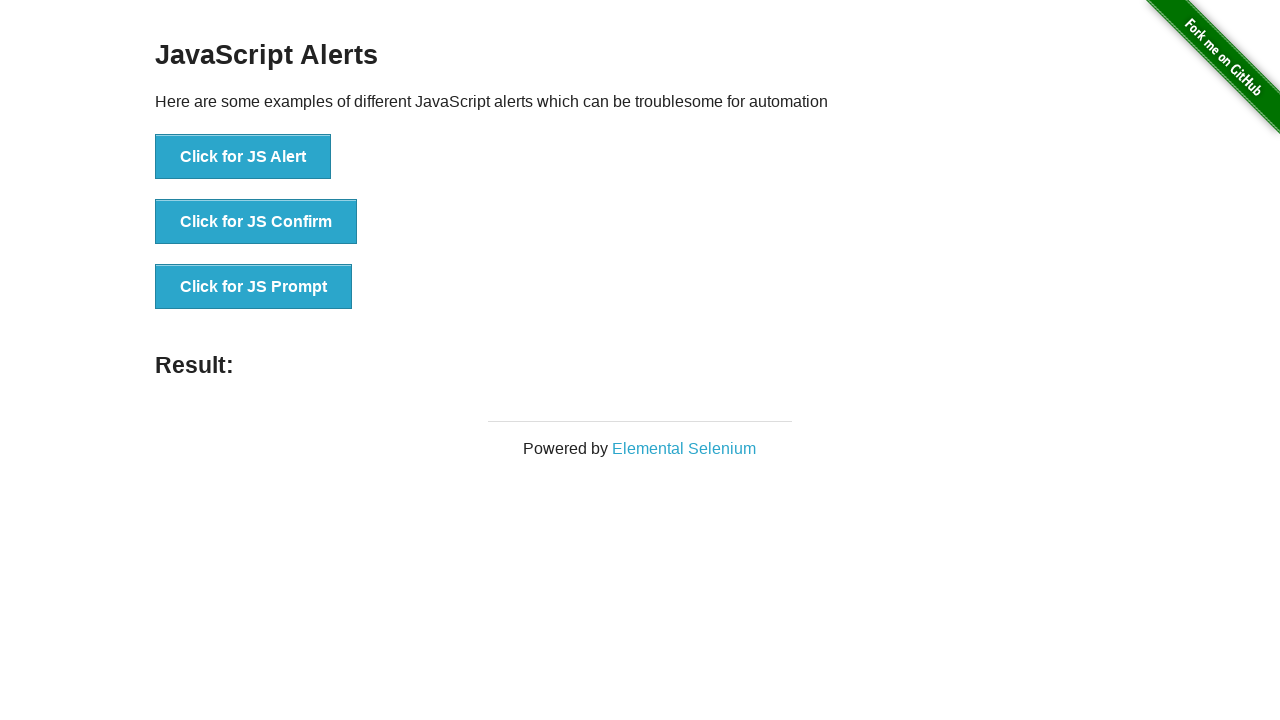

Clicked the first button to trigger JavaScript alert at (243, 157) on ul > li:nth-child(1) > button
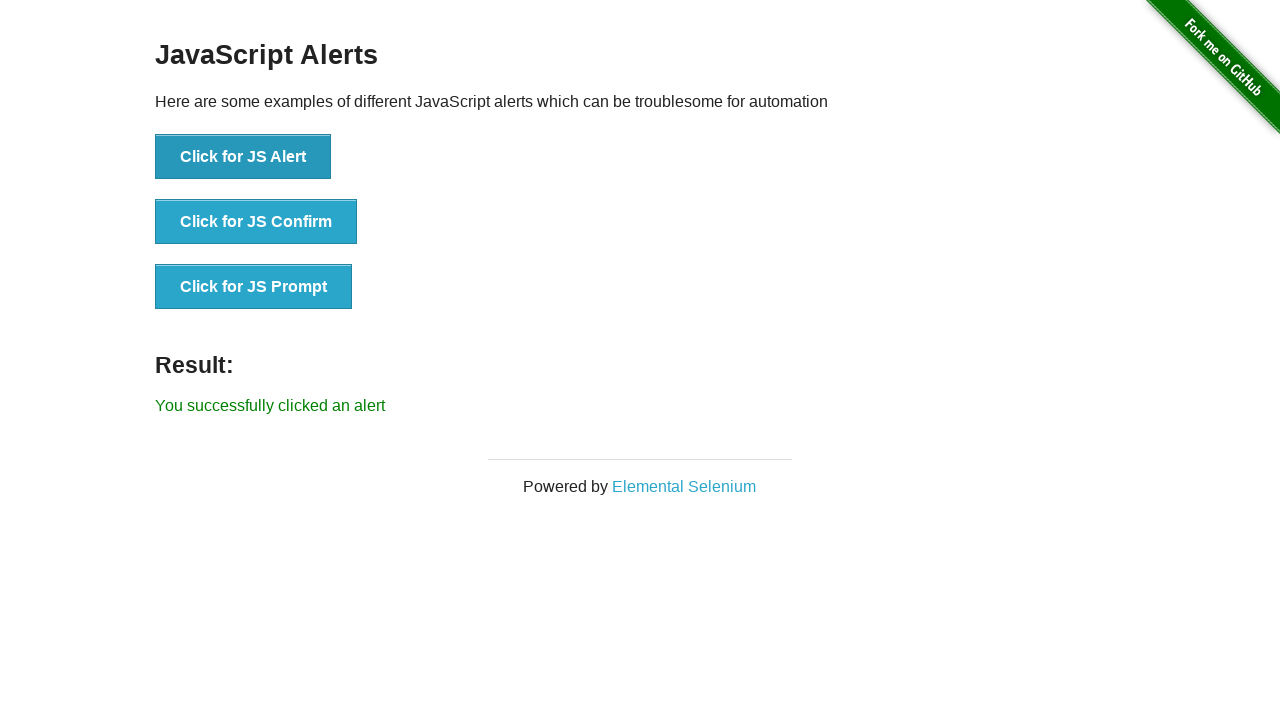

Set up dialog handler to accept alerts
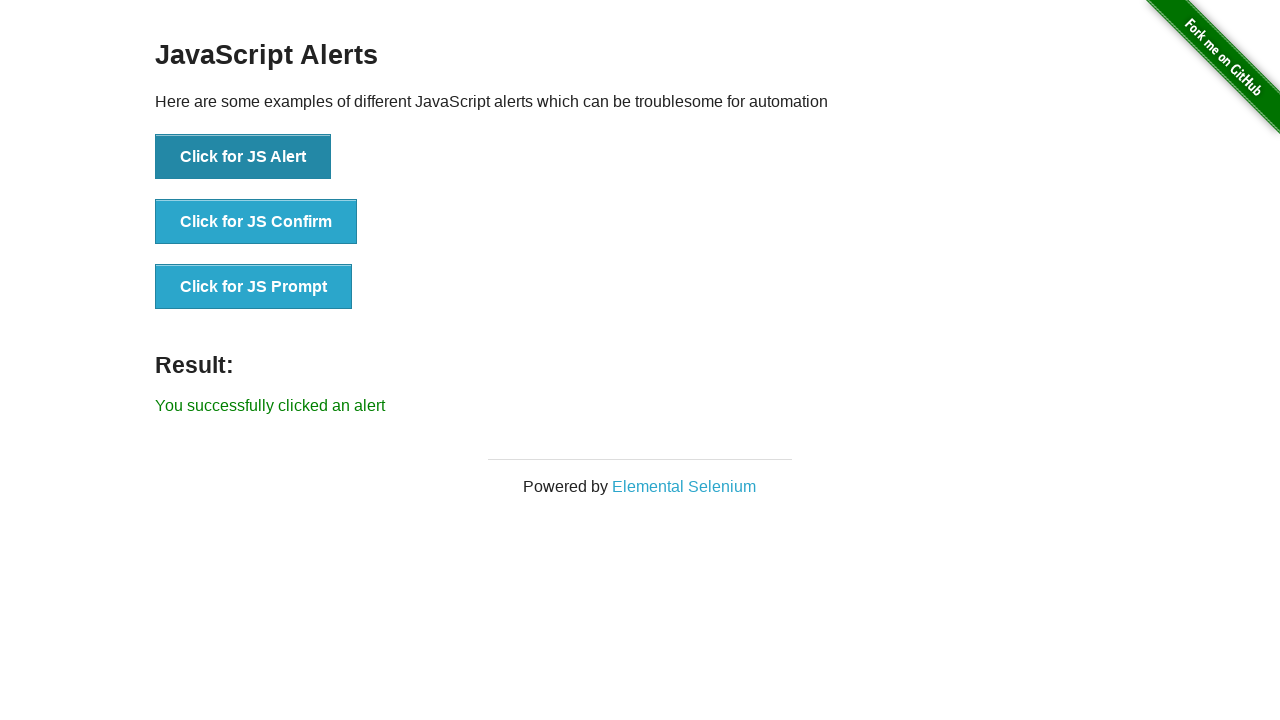

Alert accepted and result message appeared
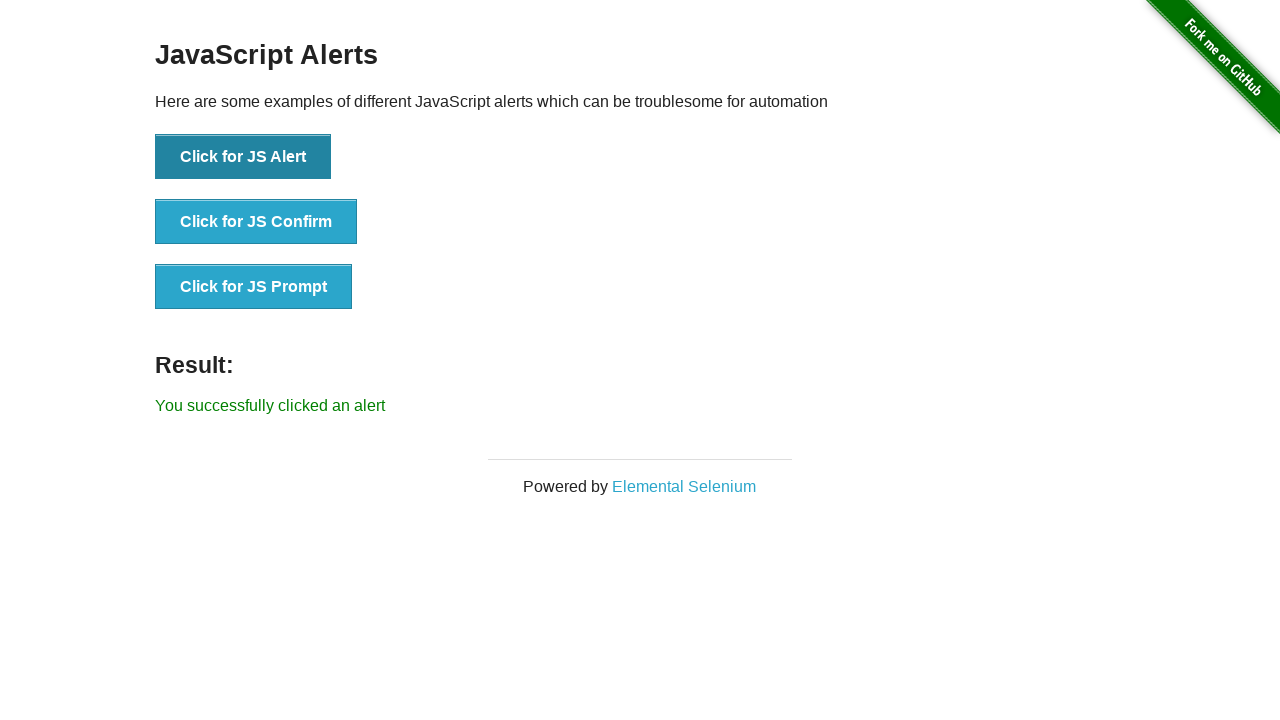

Retrieved result message text
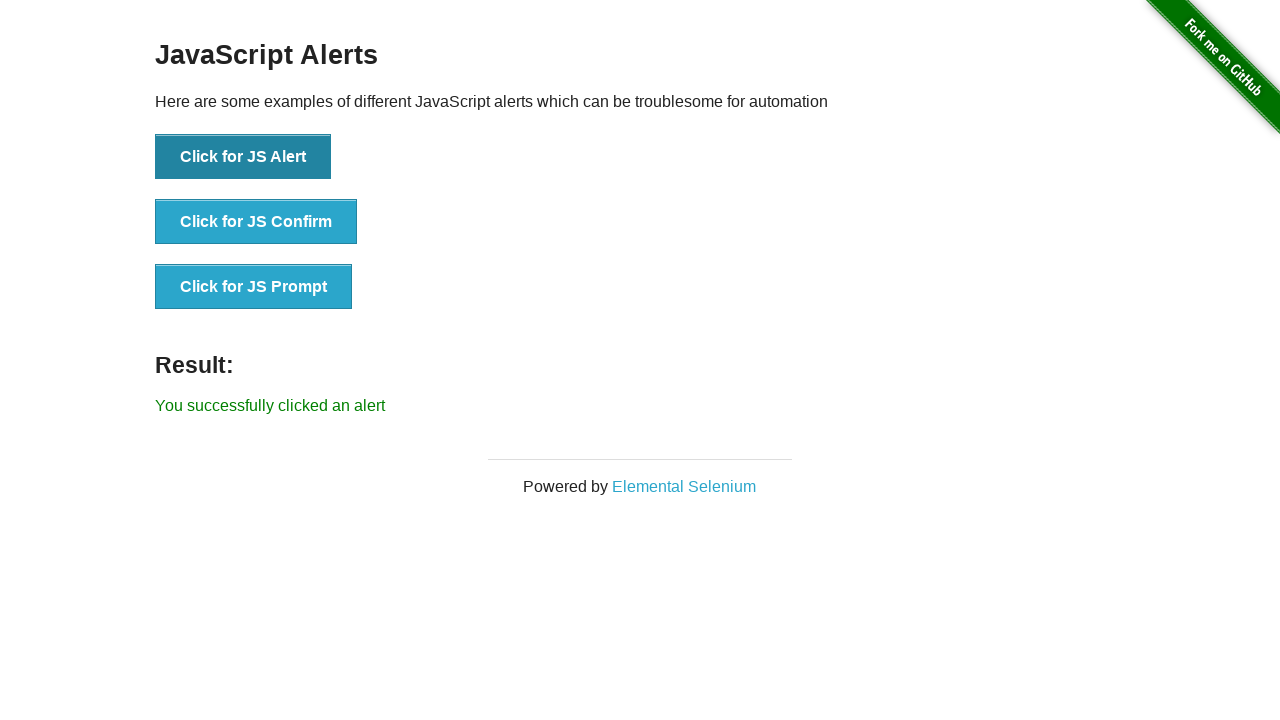

Verified result message equals 'You successfully clicked an alert'
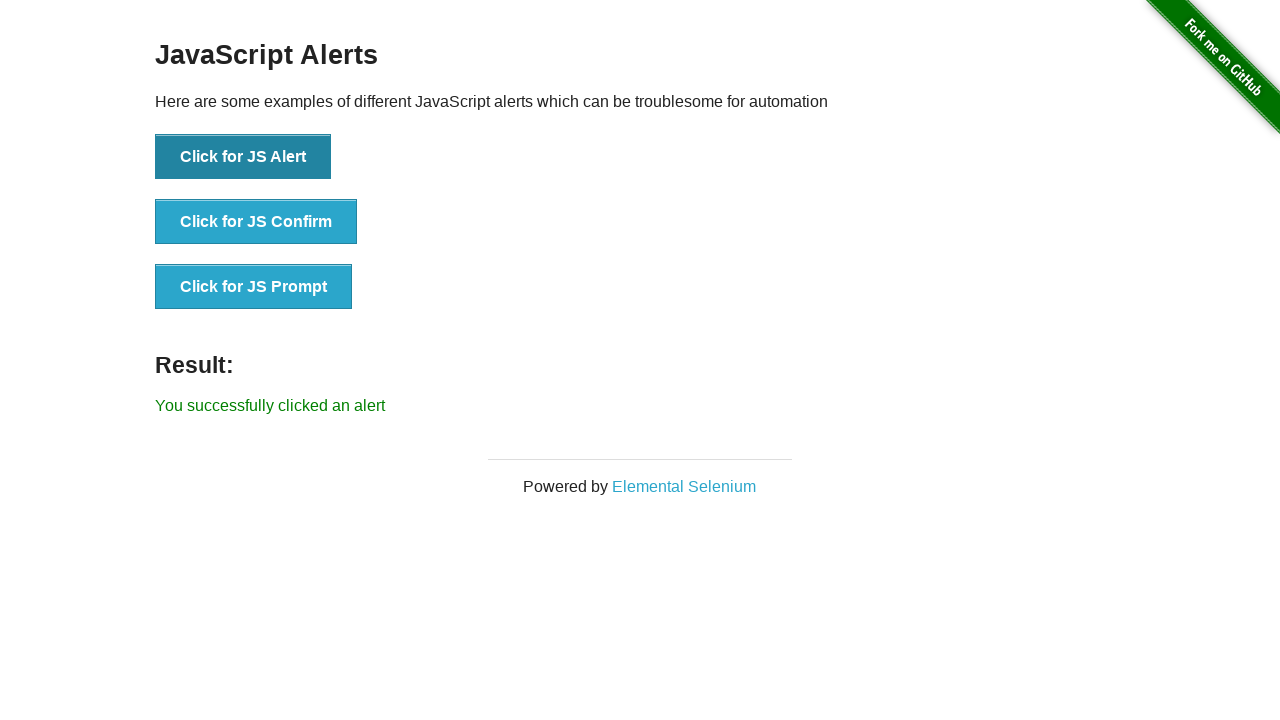

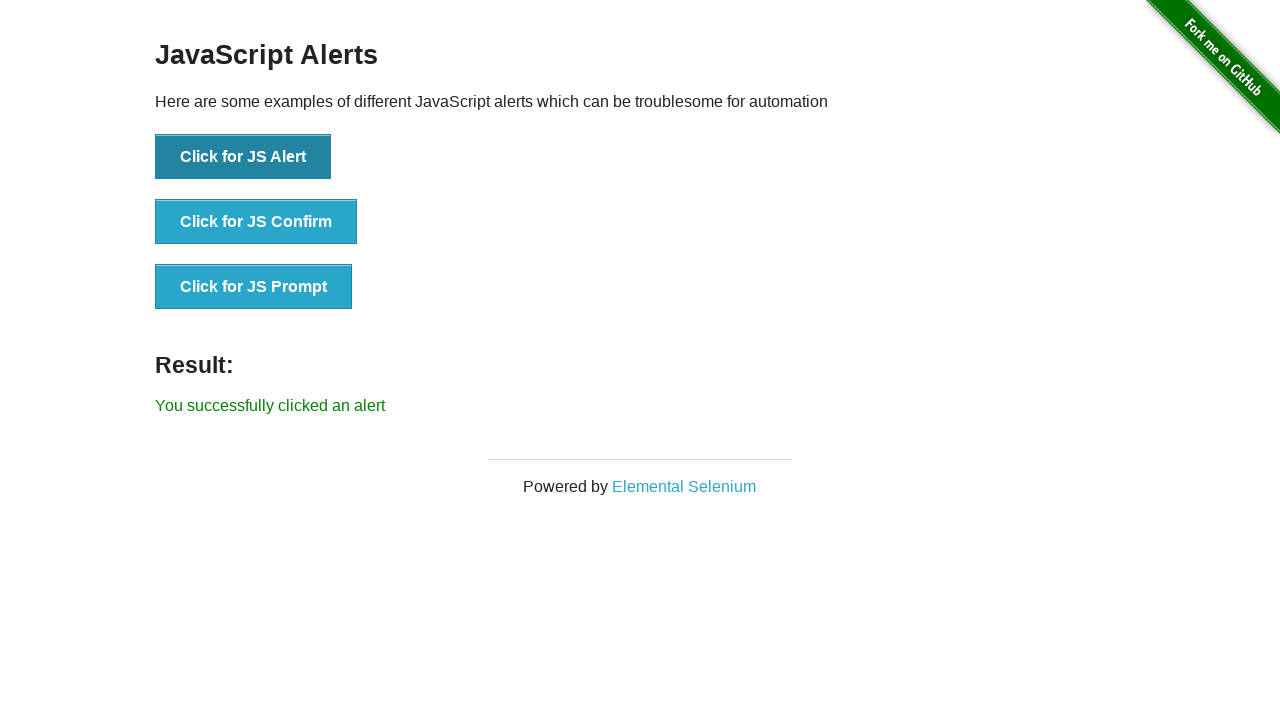